Tests the sorting functionality of a web table by selecting 20 items per page, clicking the column header to sort by fruit name, and verifying the table is sorted correctly

Starting URL: https://rahulshettyacademy.com/seleniumPractise/#/offers

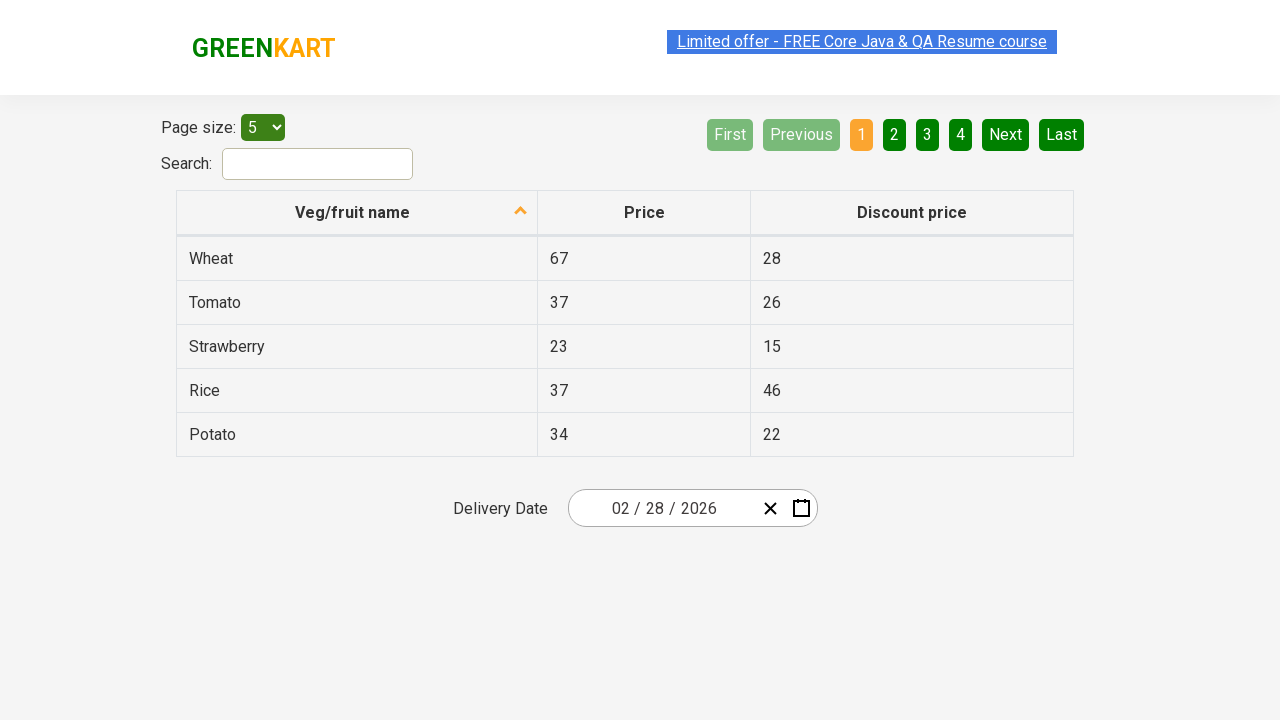

Selected 20 items per page from dropdown on #page-menu
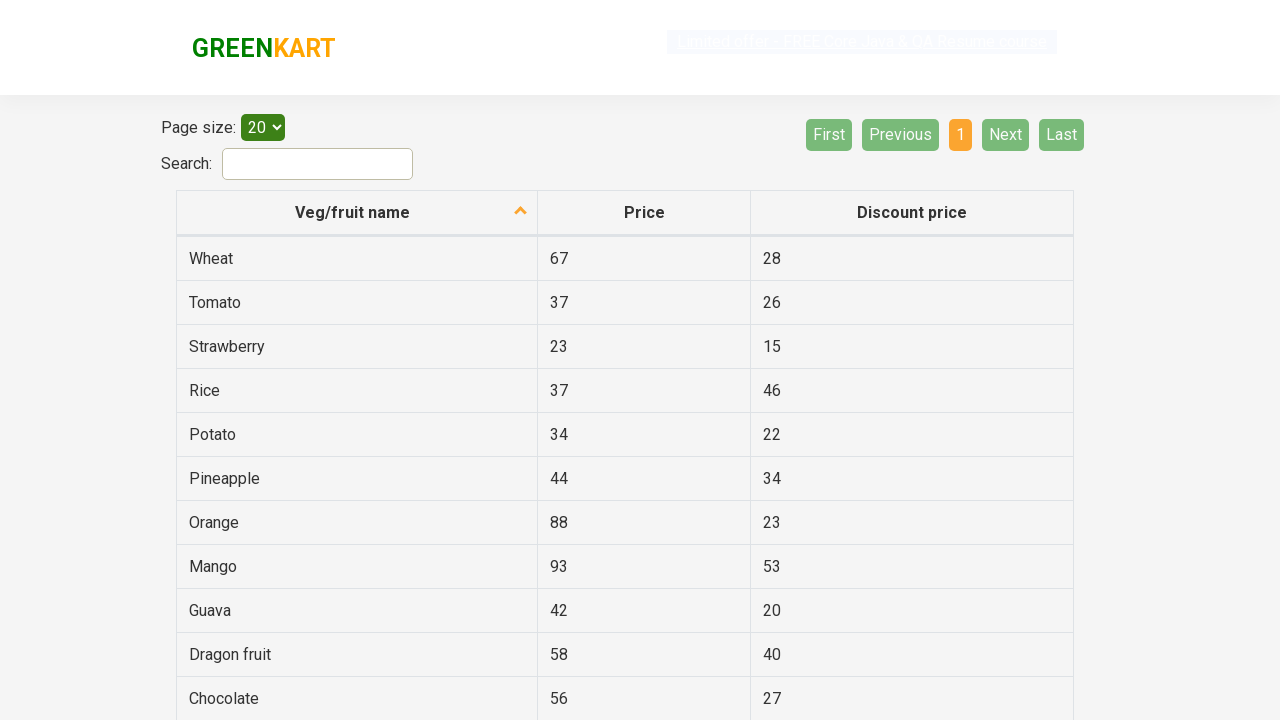

Table updated with 20 items per page
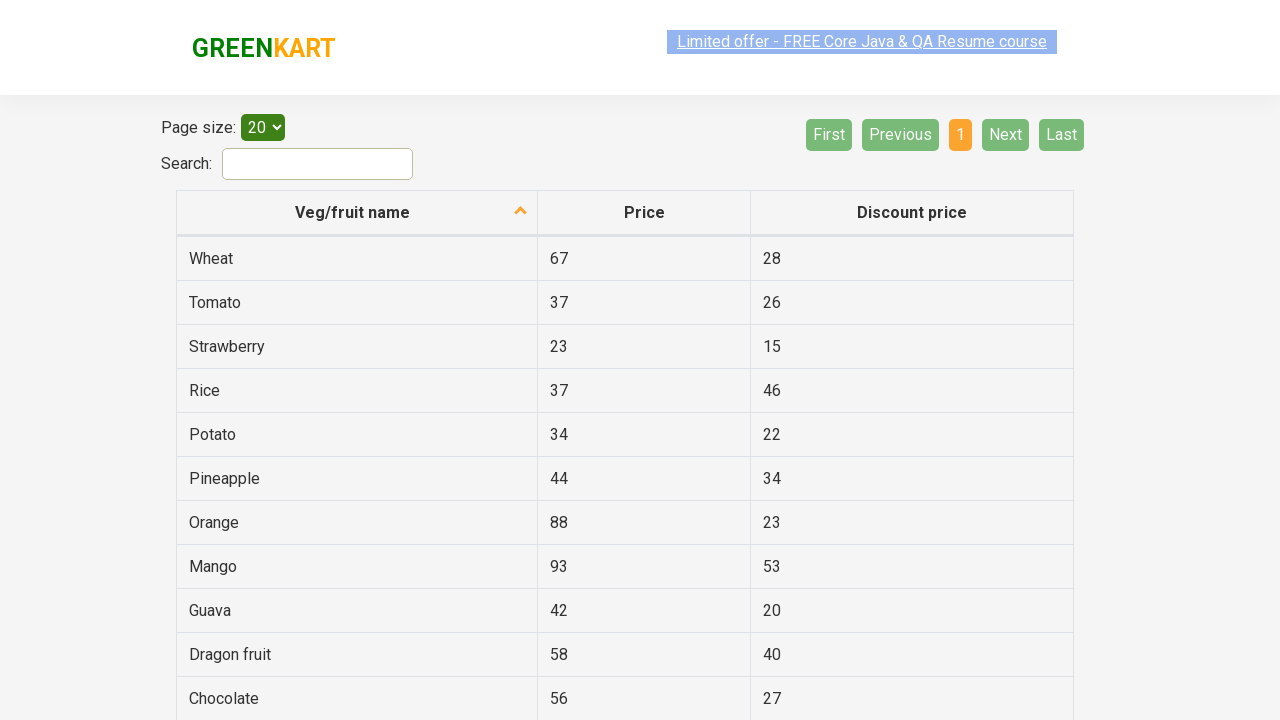

Clicked fruit name column header to sort at (357, 213) on th[aria-label*='fruit name']
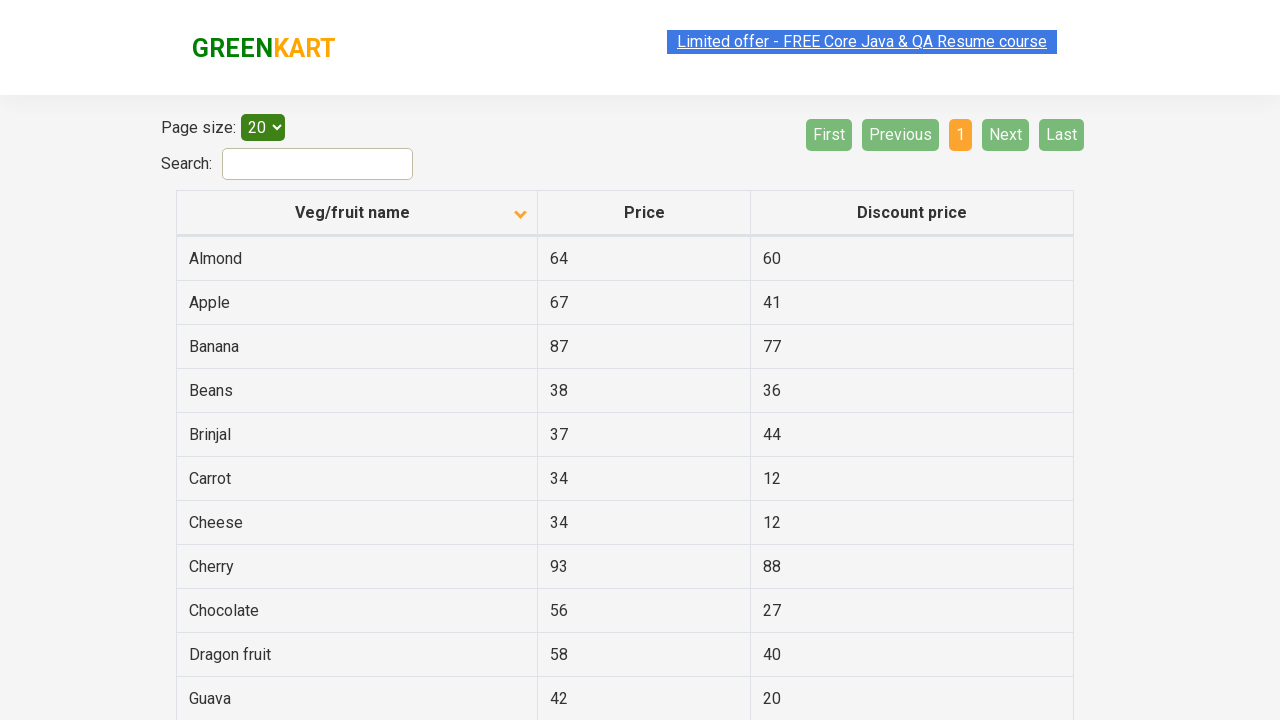

Table re-sorted after clicking column header
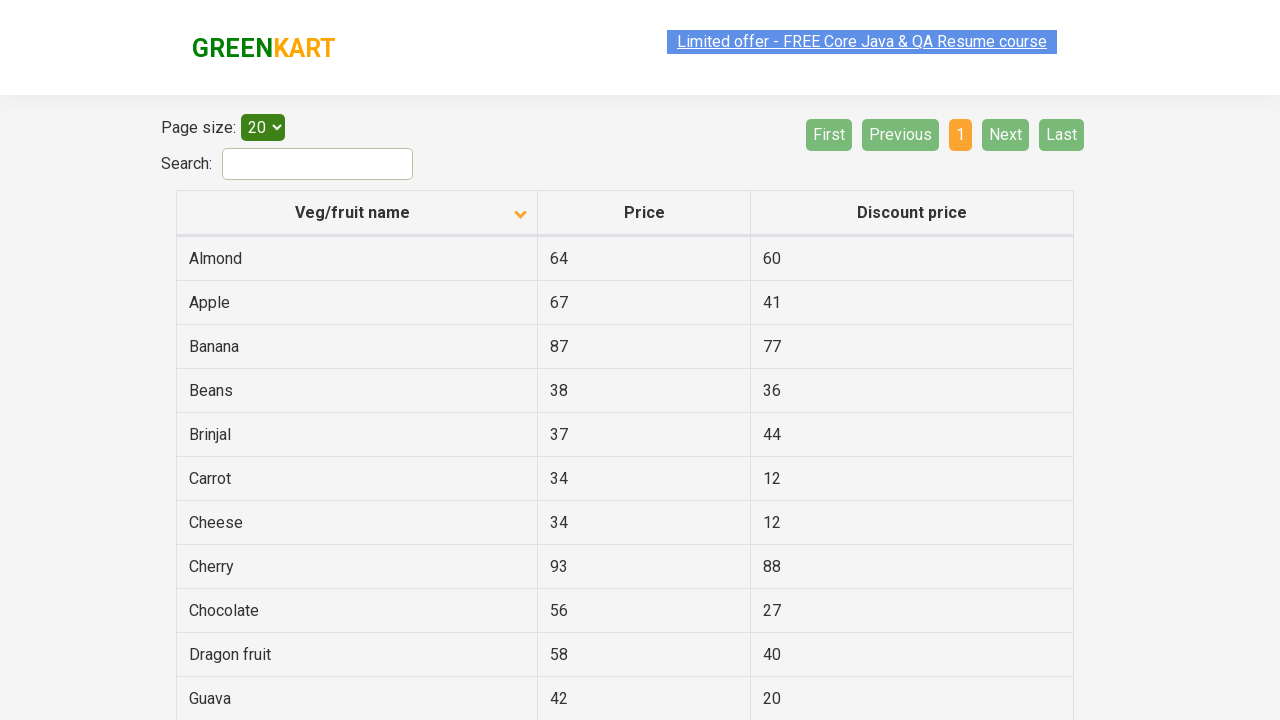

Verified sorted table is displayed with fruit names in correct order
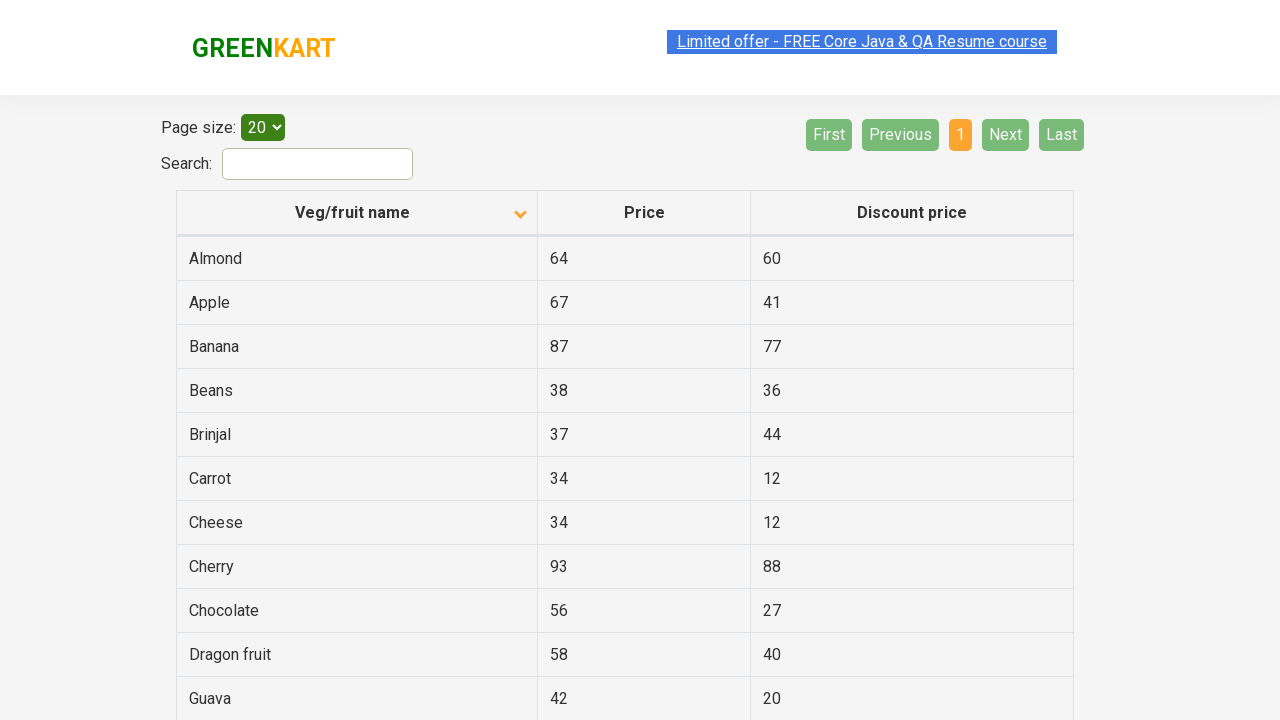

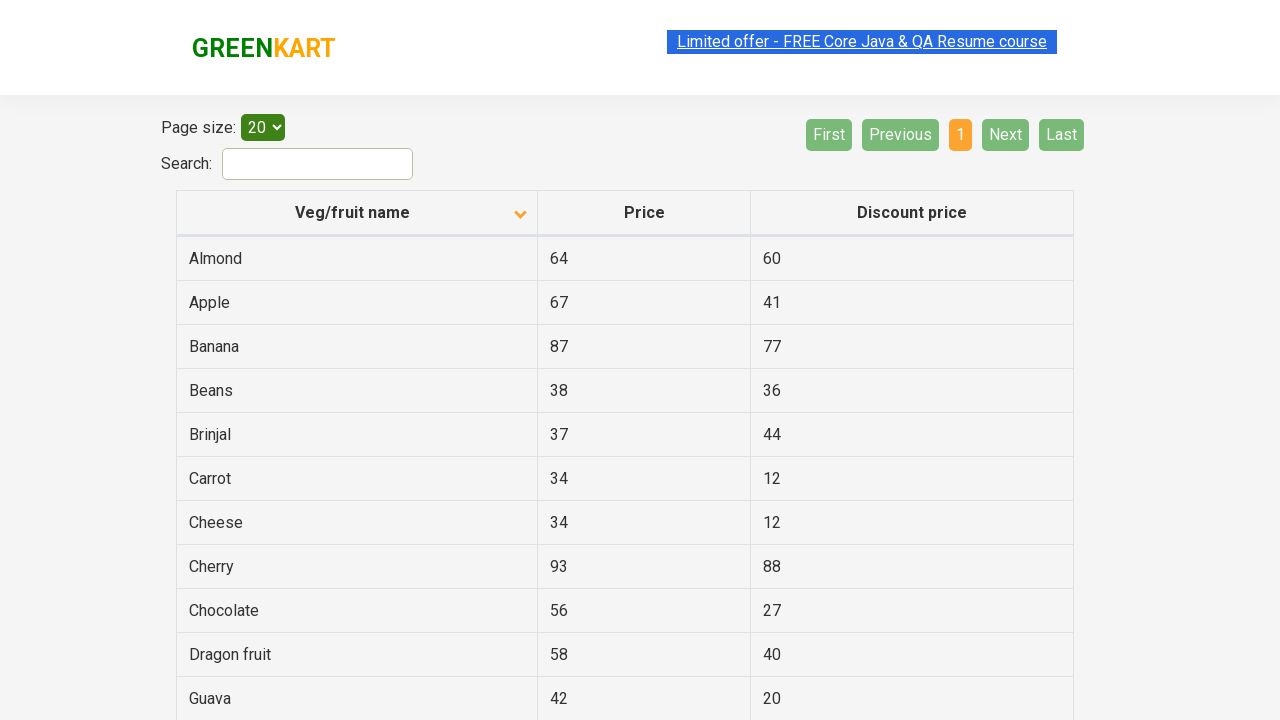